Tests finding a nested element using XPath within a container element

Starting URL: https://demoqa.com/automation-practice-form

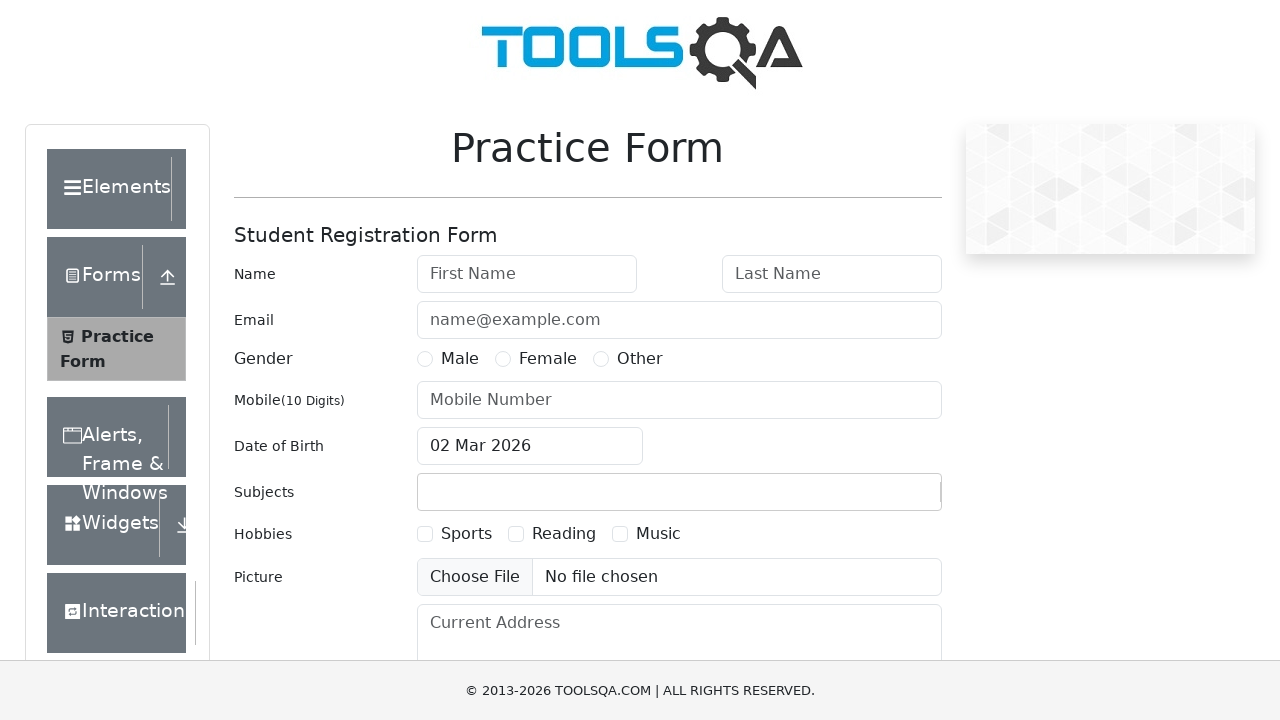

Waited for subjects container element to load
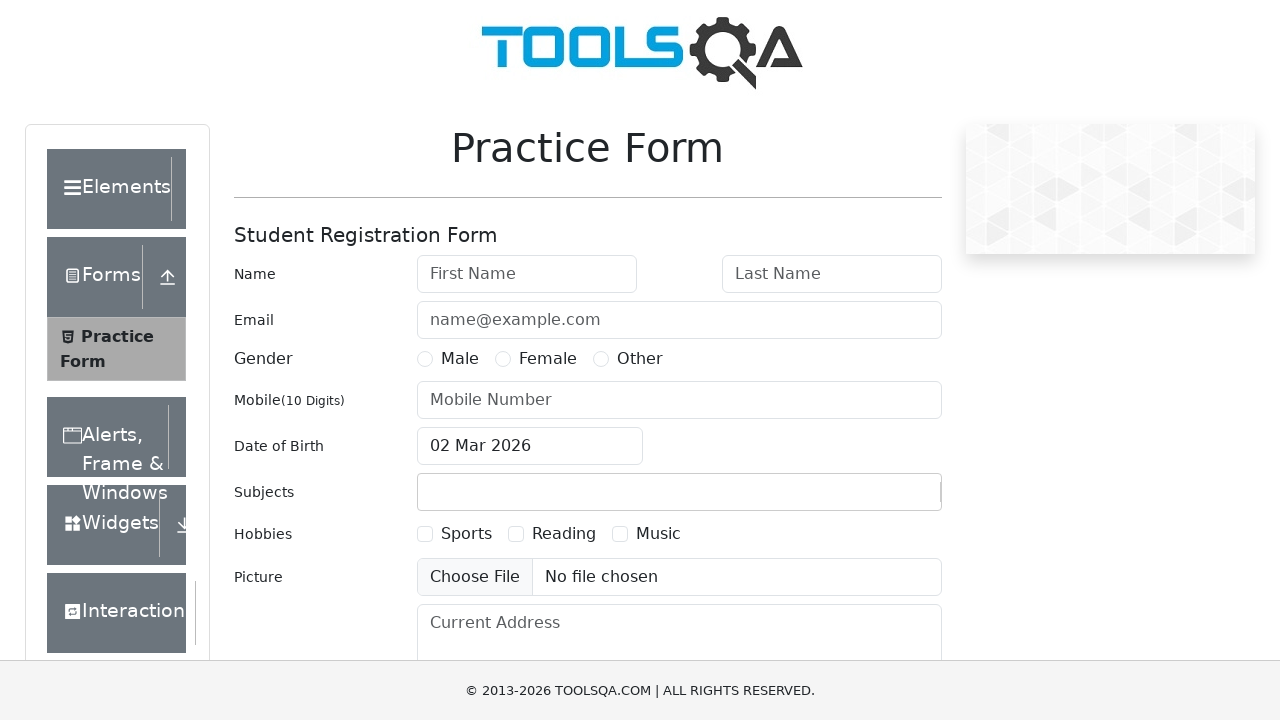

Located the subjects container element
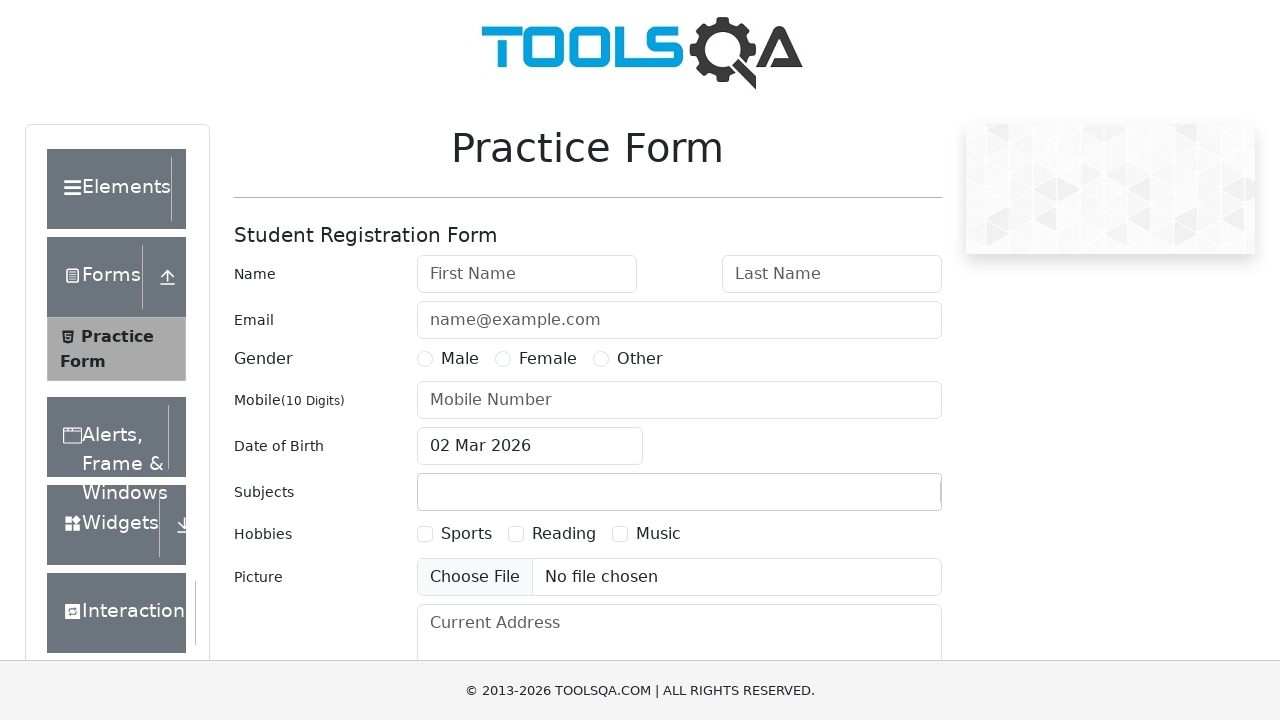

Found nested input element within container using XPath
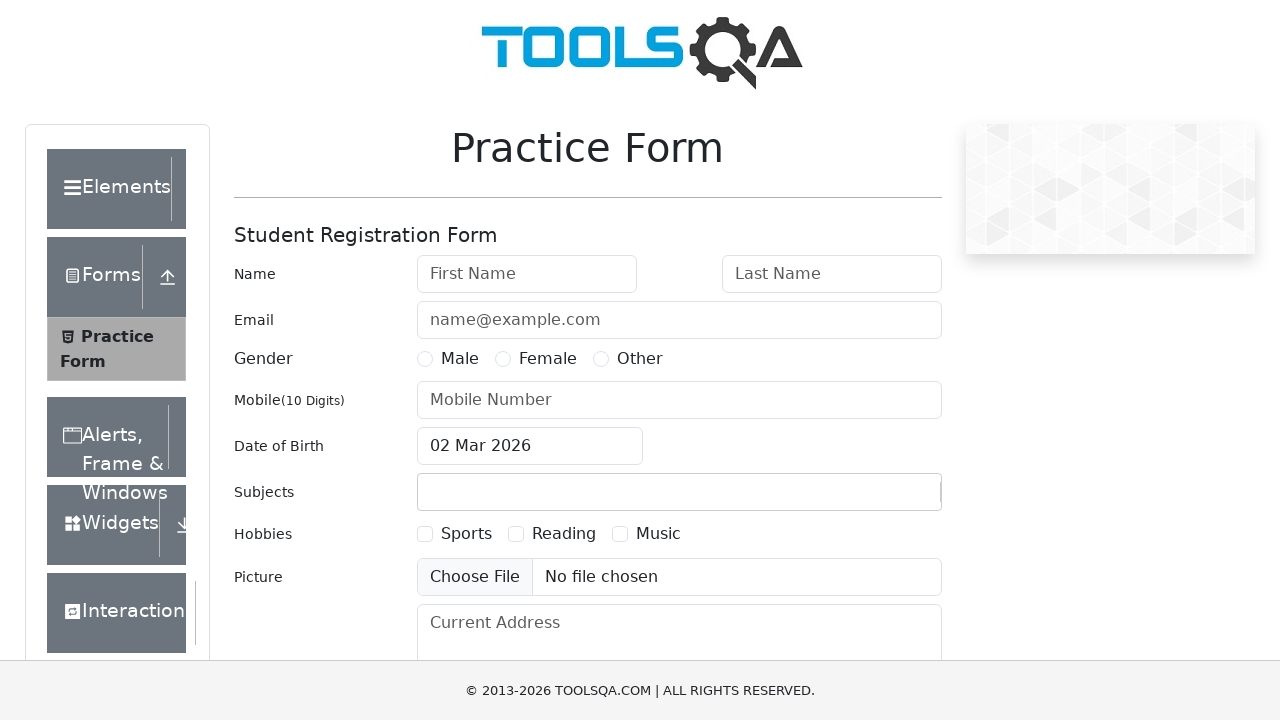

Retrieved 'id' attribute from nested input element
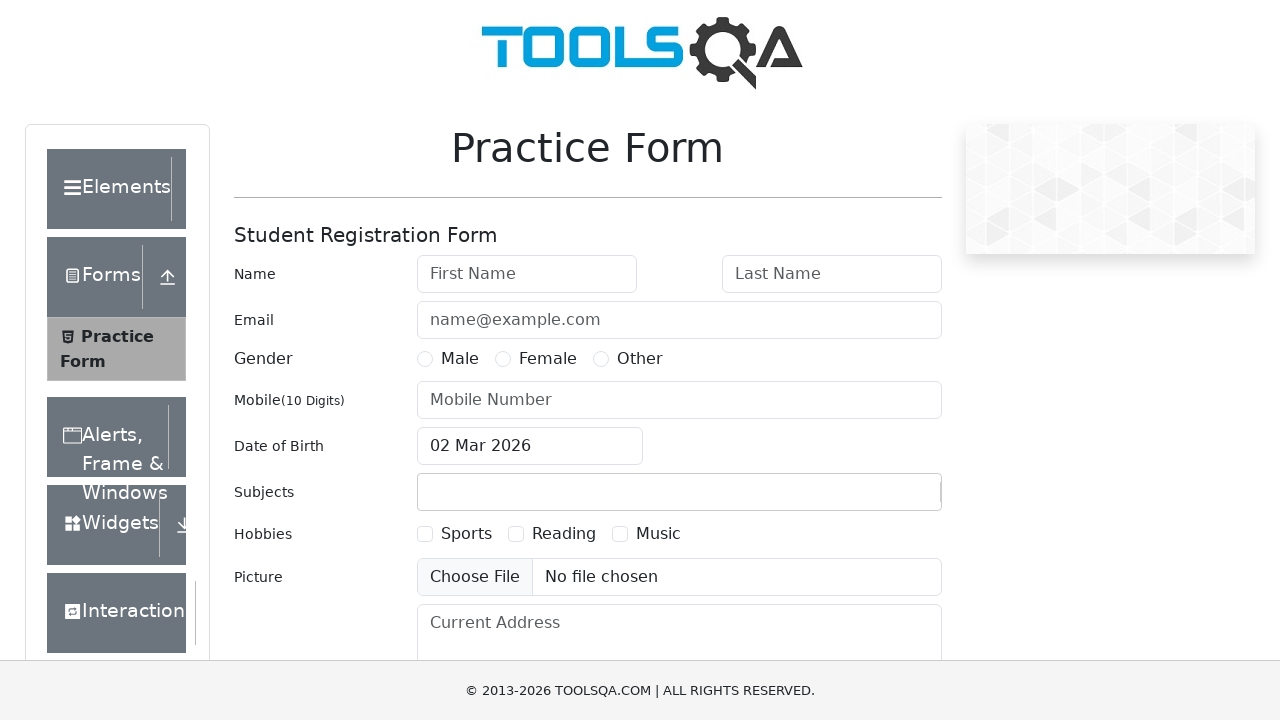

Verified that nested element id equals 'subjectsInput'
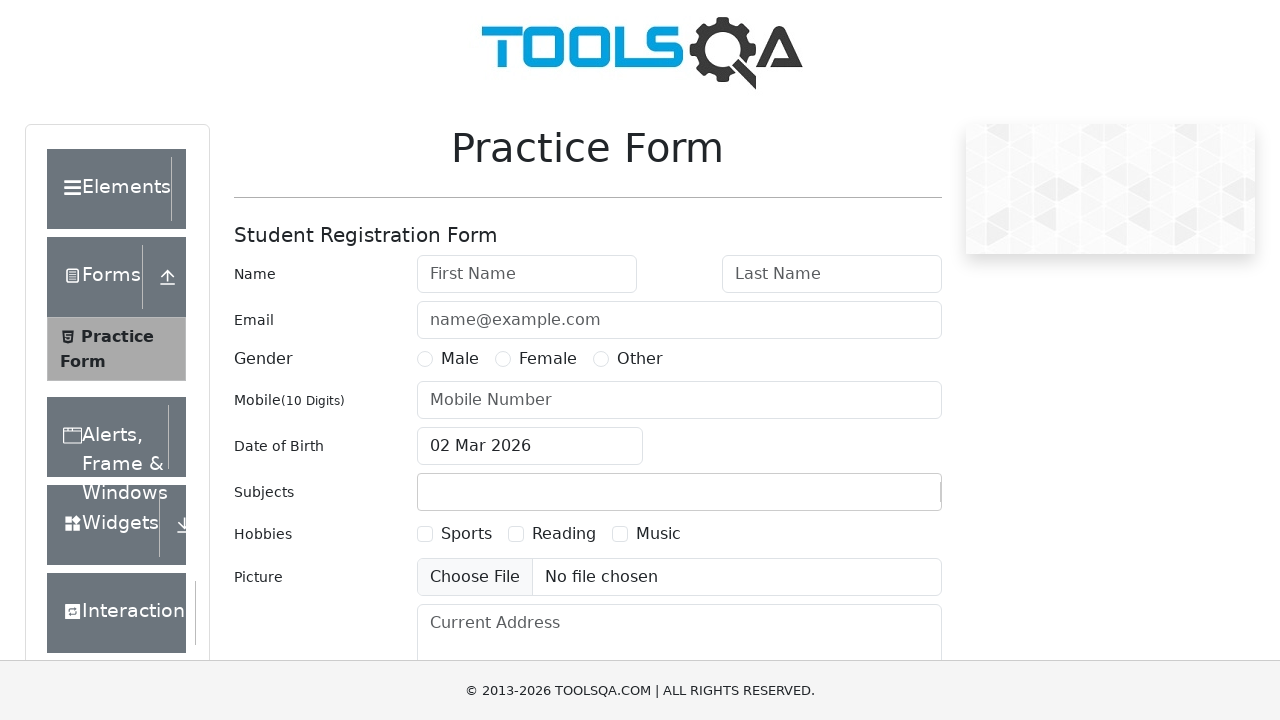

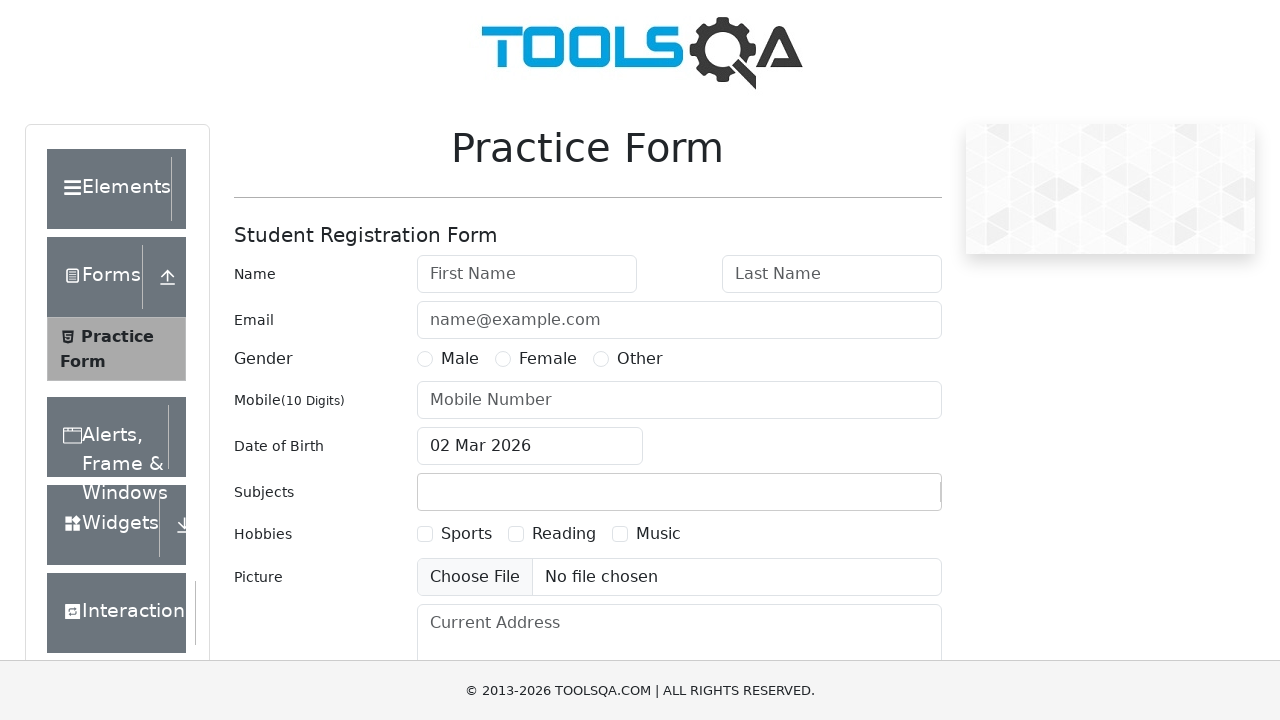